Tests web table interaction by clicking on the "Due" column header twice to sort the table by debt amount

Starting URL: https://the-internet.herokuapp.com/tables

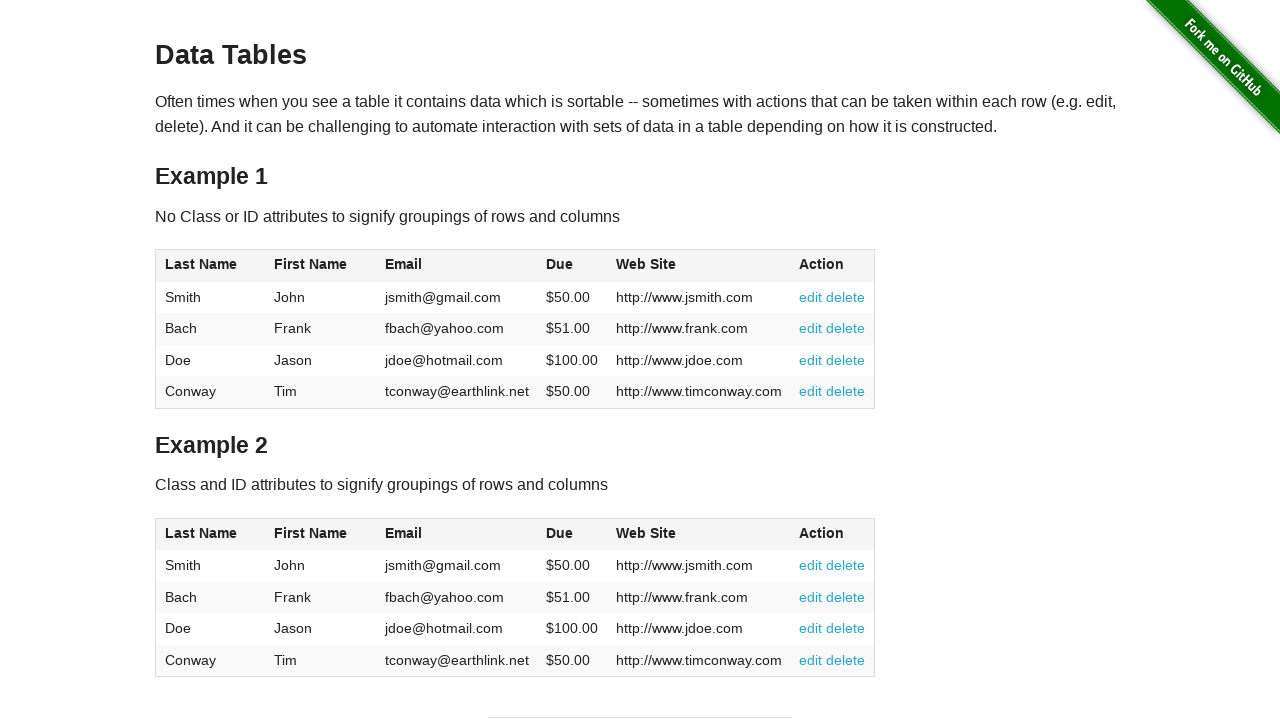

Waited for table to load
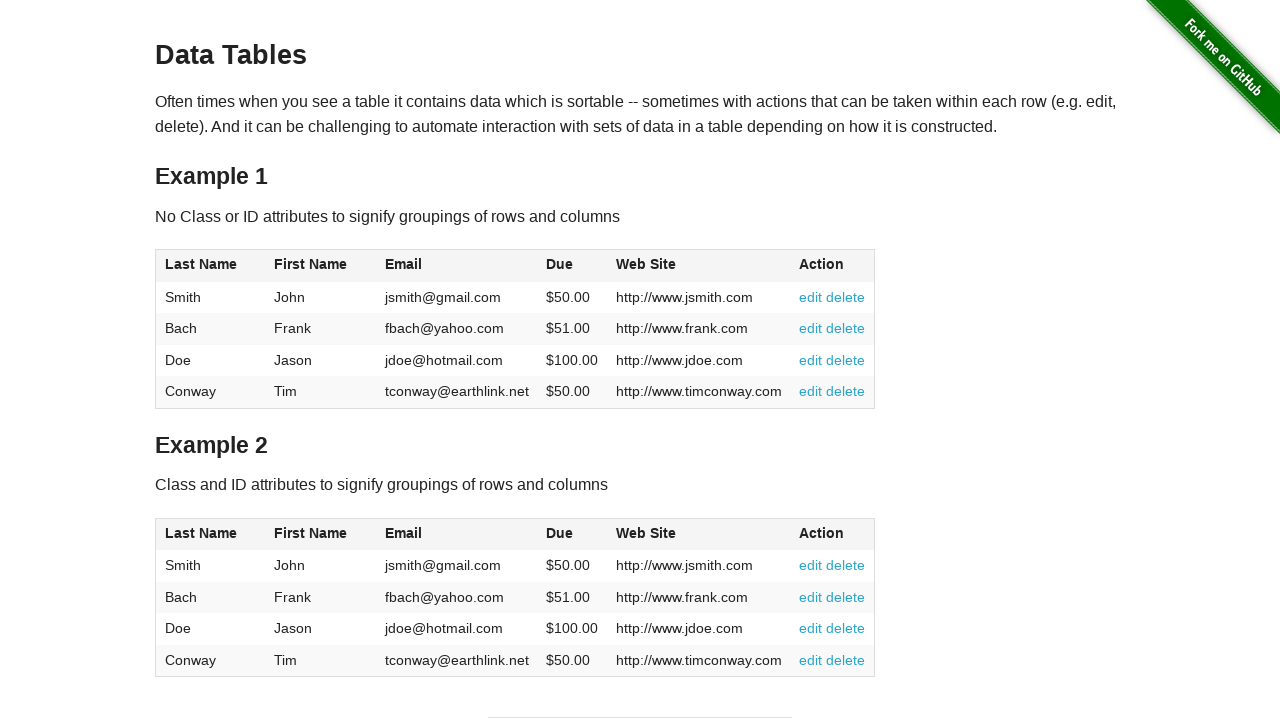

Clicked on 'Due' column header to sort (first click) at (572, 266) on table:first-of-type thead th:nth-child(4)
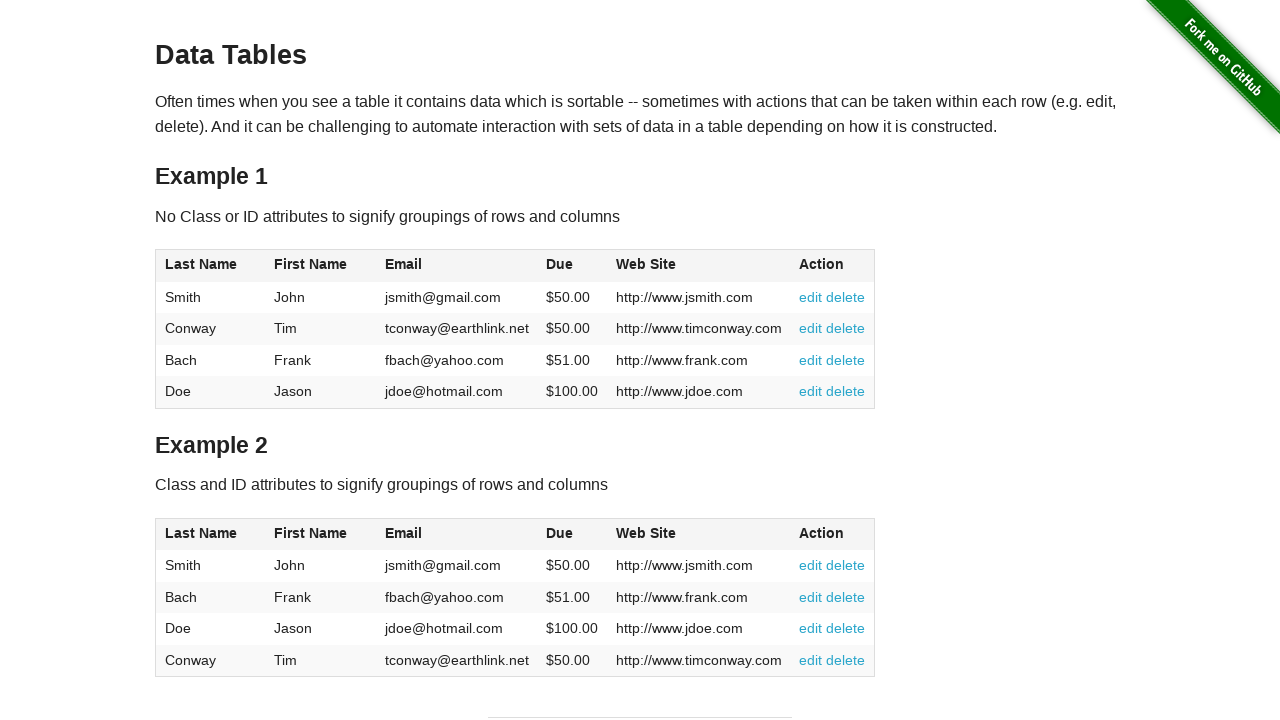

Clicked on 'Due' column header again to reverse sort order at (572, 266) on table:first-of-type thead th:nth-child(4)
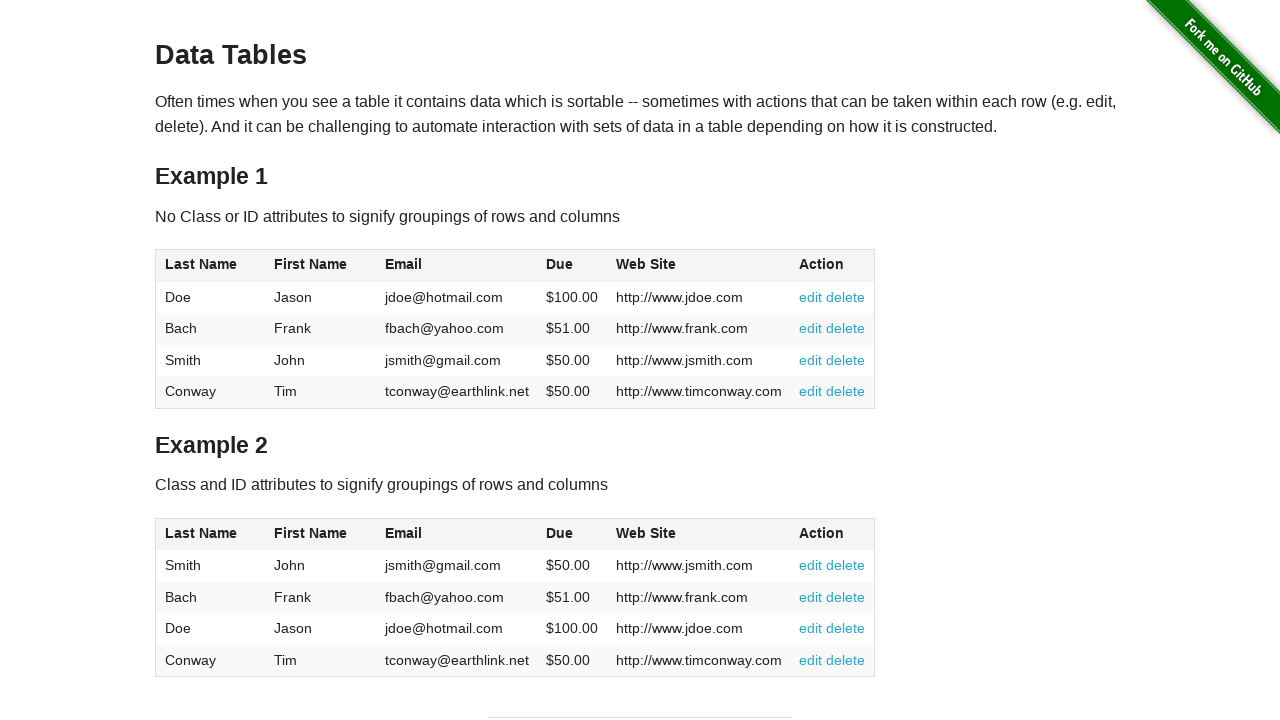

Table updated after sorting by debt amount
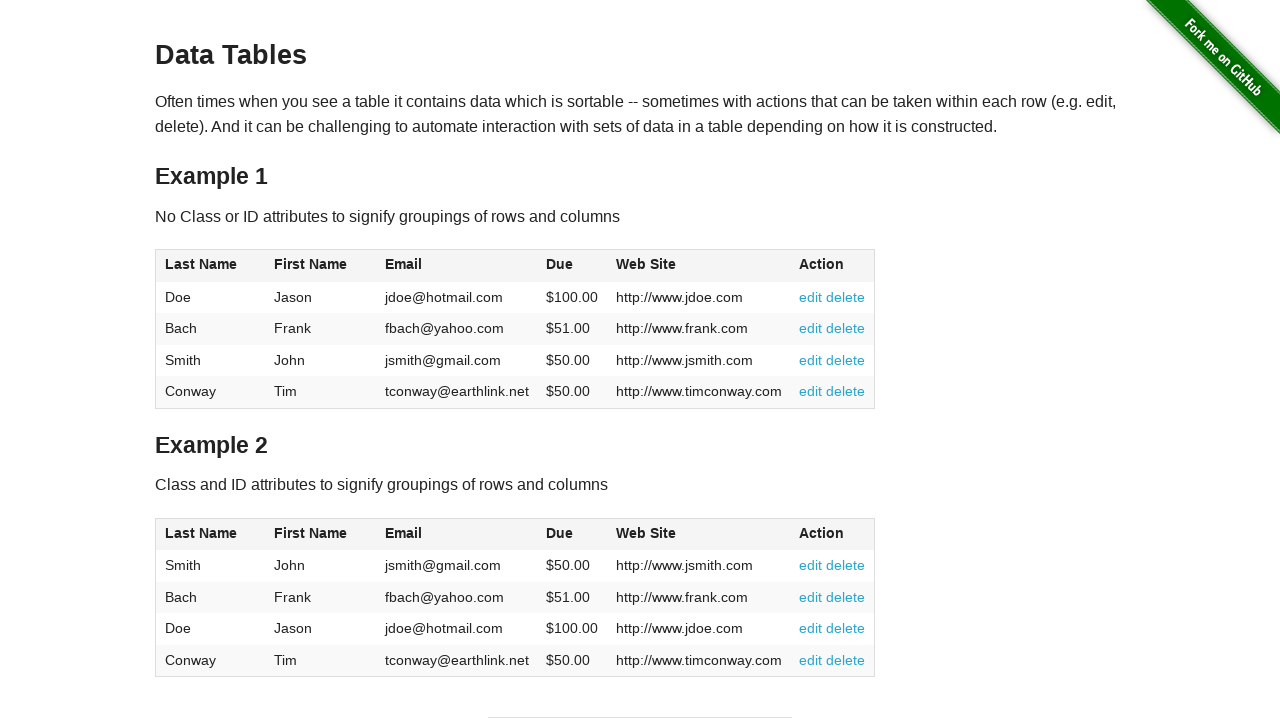

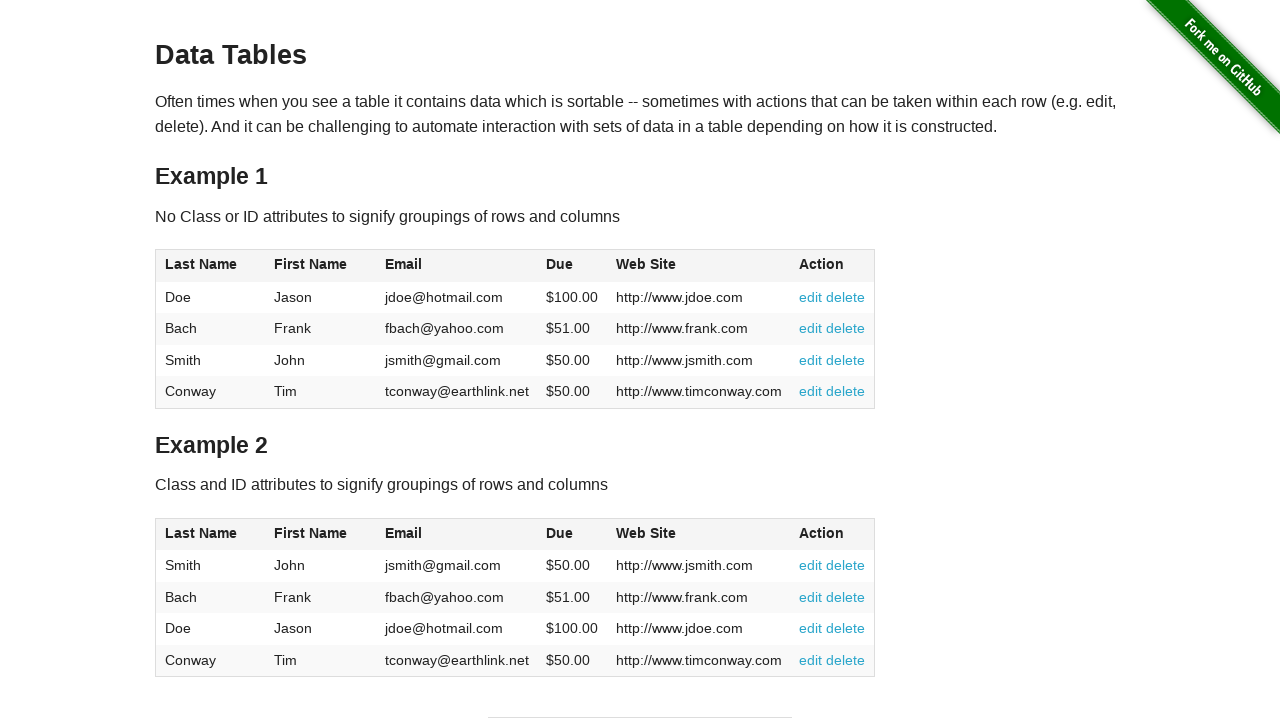